Tests JavaScript alert handling by clicking the alert button and accepting the alert dialog

Starting URL: https://the-internet.herokuapp.com/javascript_alerts

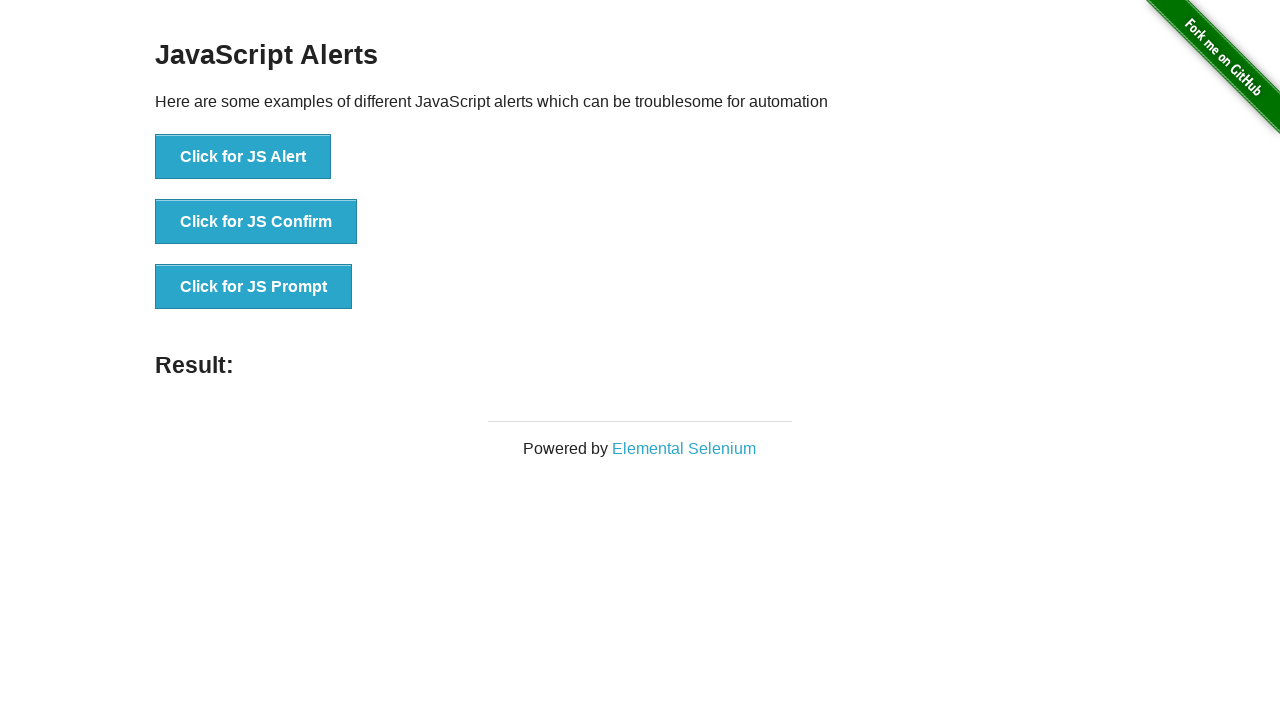

Clicked the JS Alert button at (243, 157) on xpath=//button[@onclick='jsAlert()']
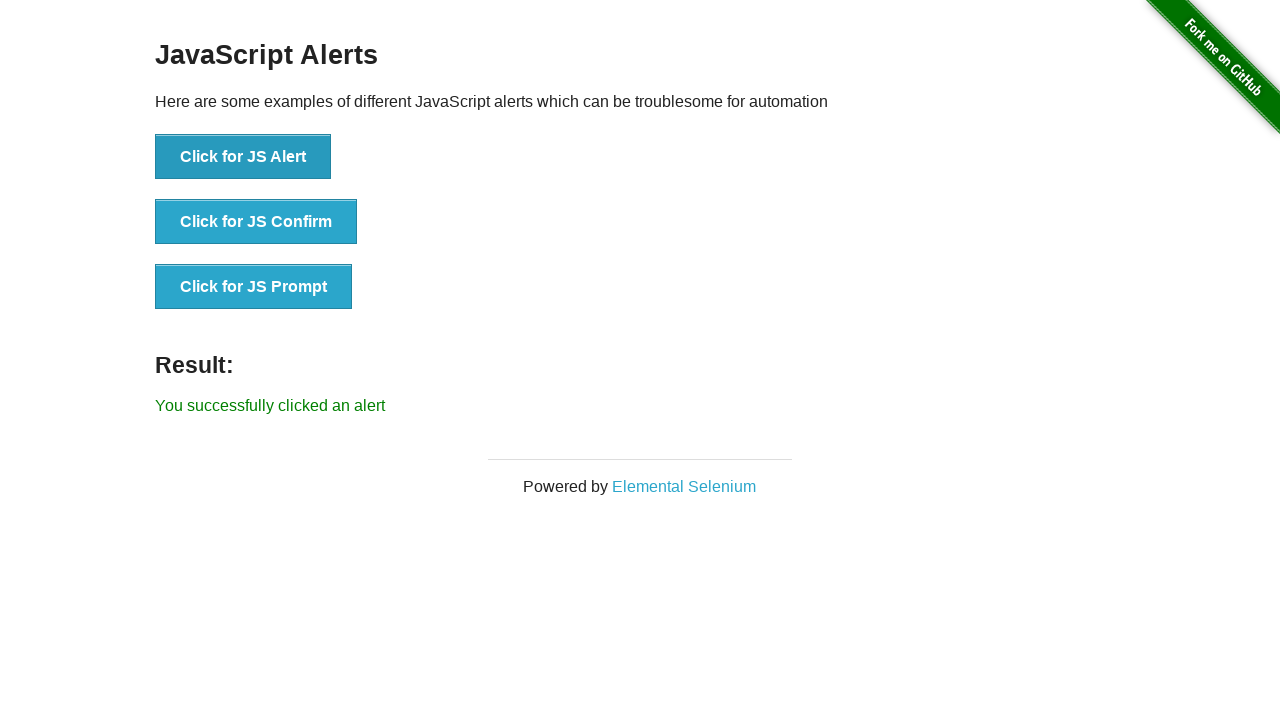

Set up dialog handler to accept alert
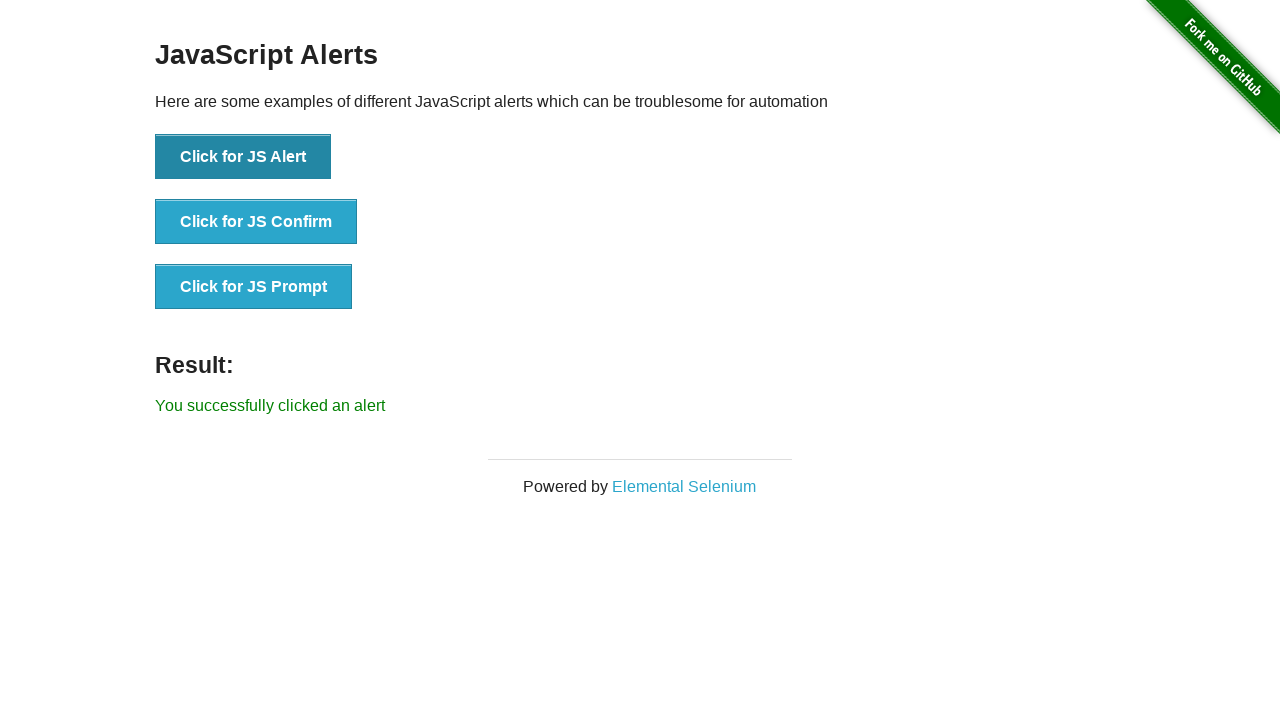

Alert was accepted and result element appeared
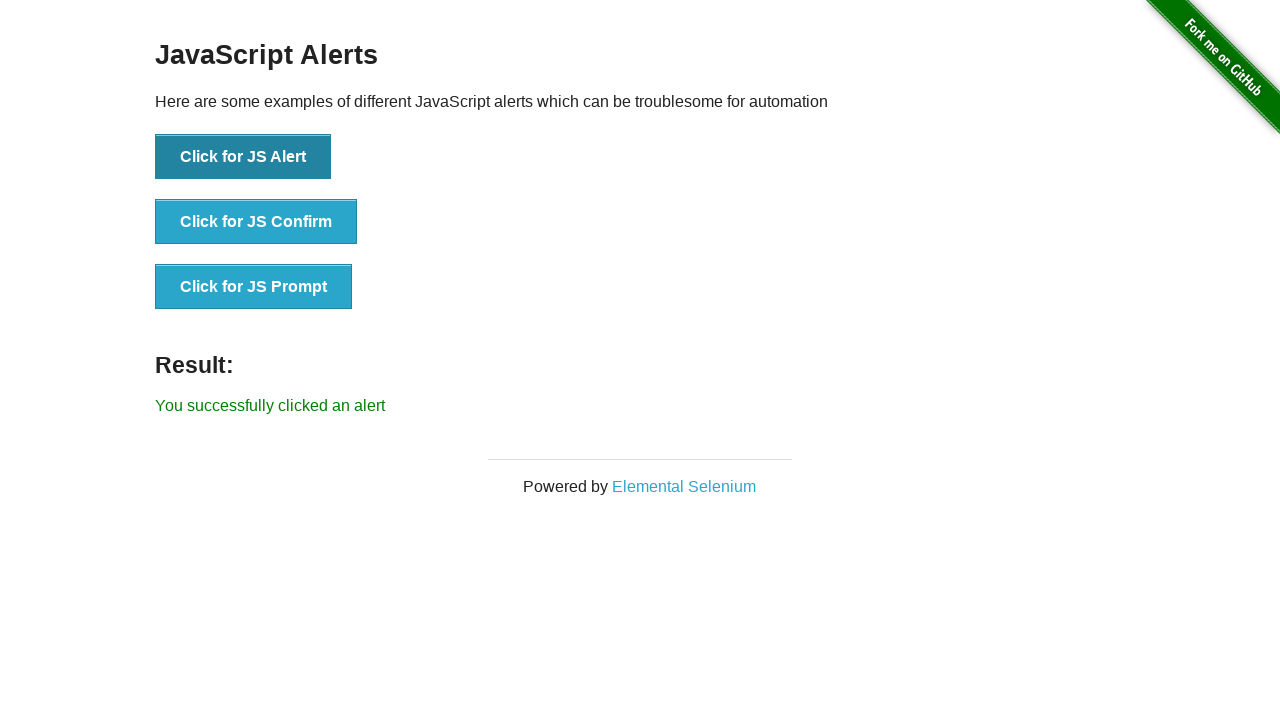

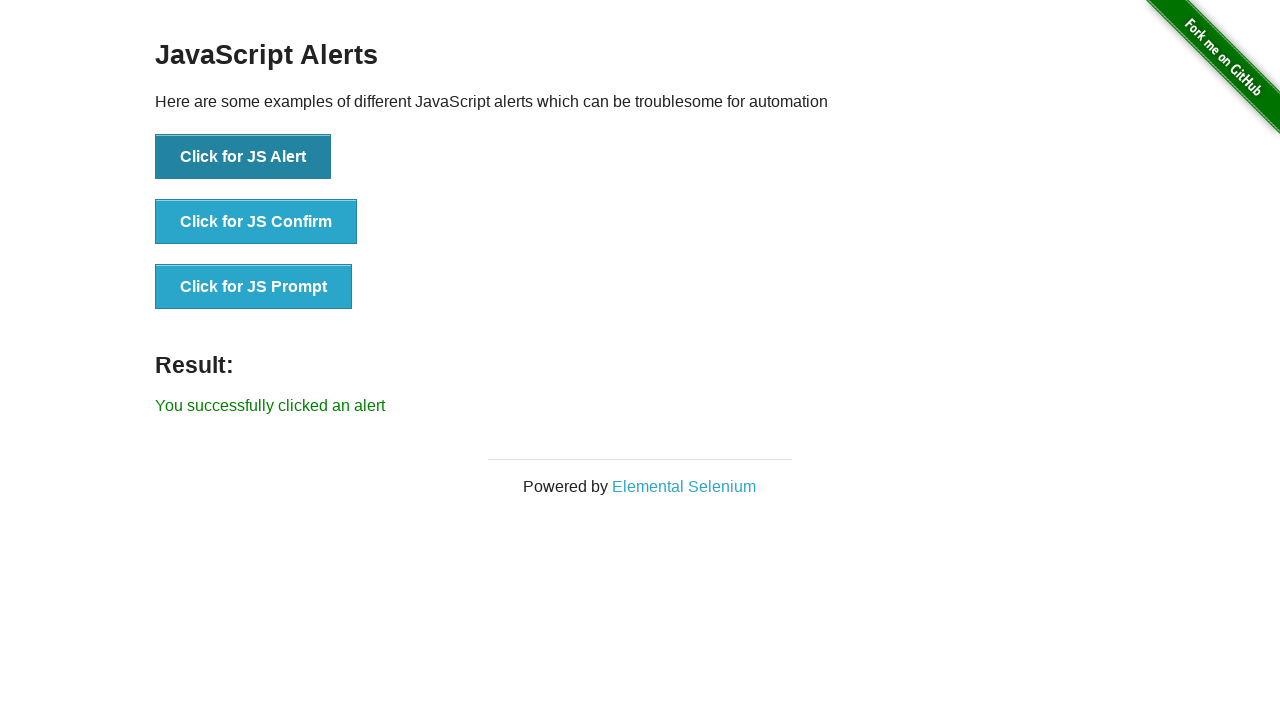